Tests language switching from Latvian to Russian and back to Latvian, verifying the title returns to original

Starting URL: http://ss.com

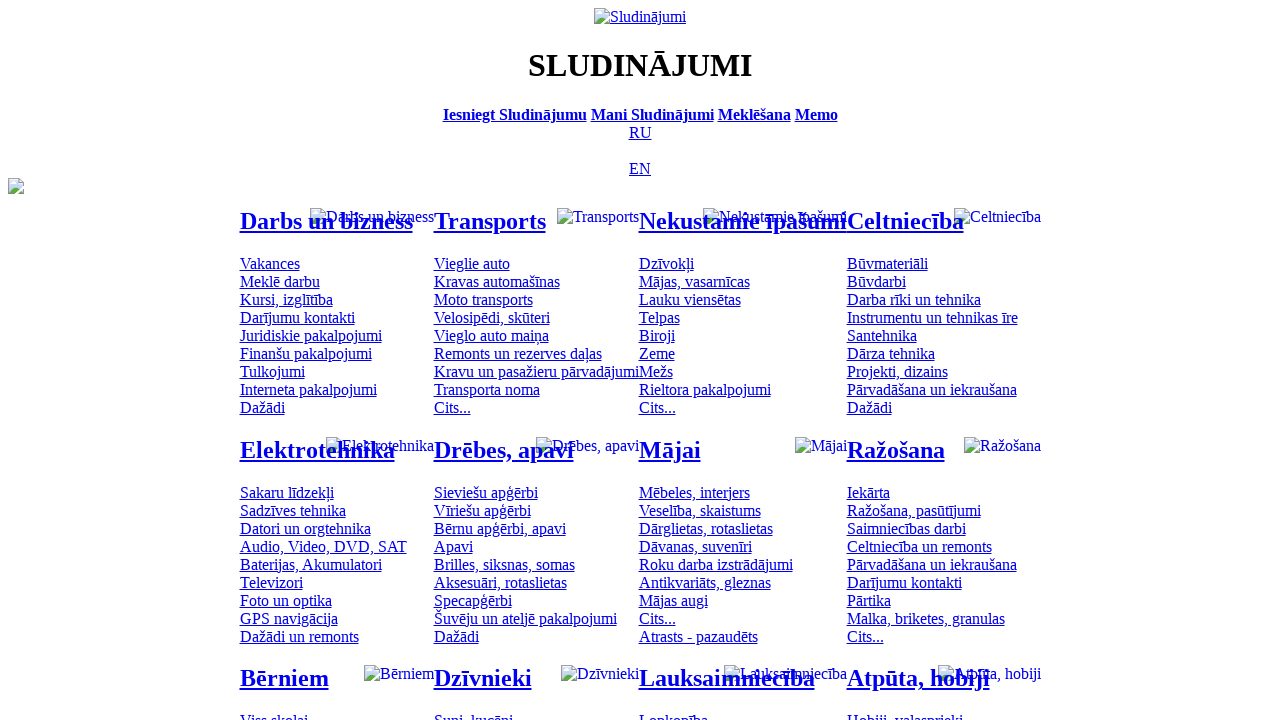

Navigated to http://ss.com
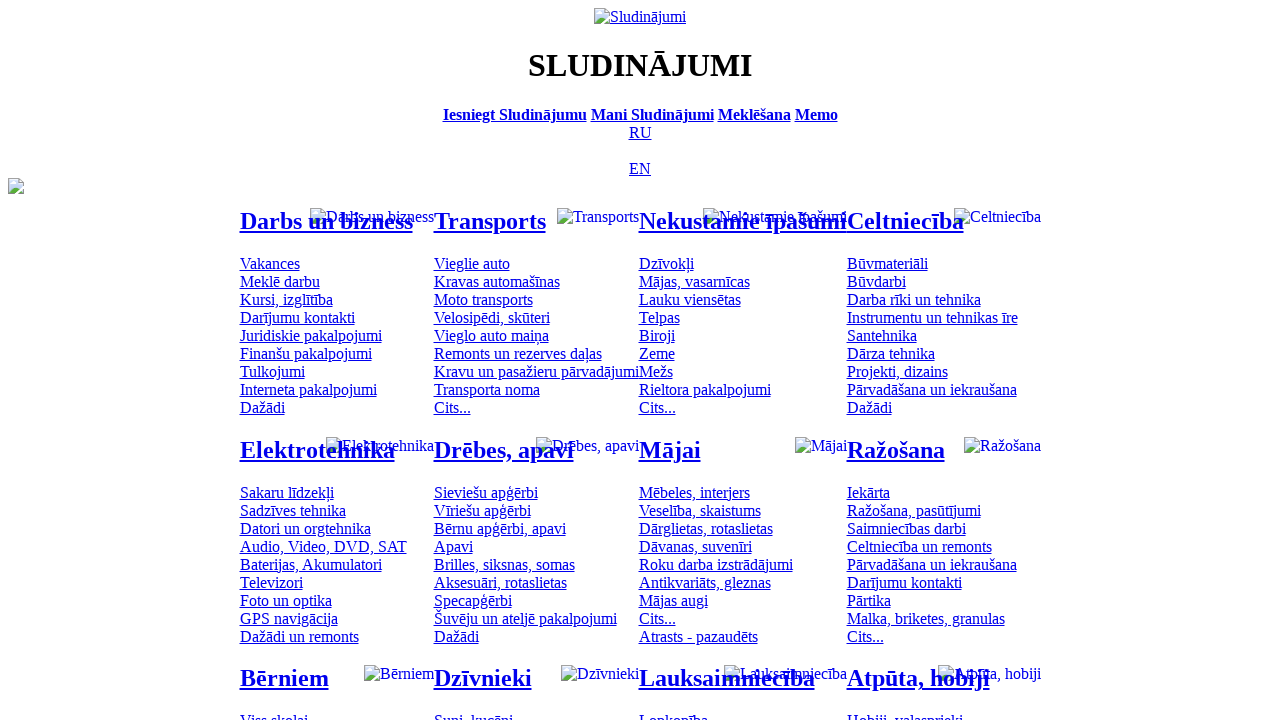

Clicked on Russian language option at (640, 132) on [title='По-русски']
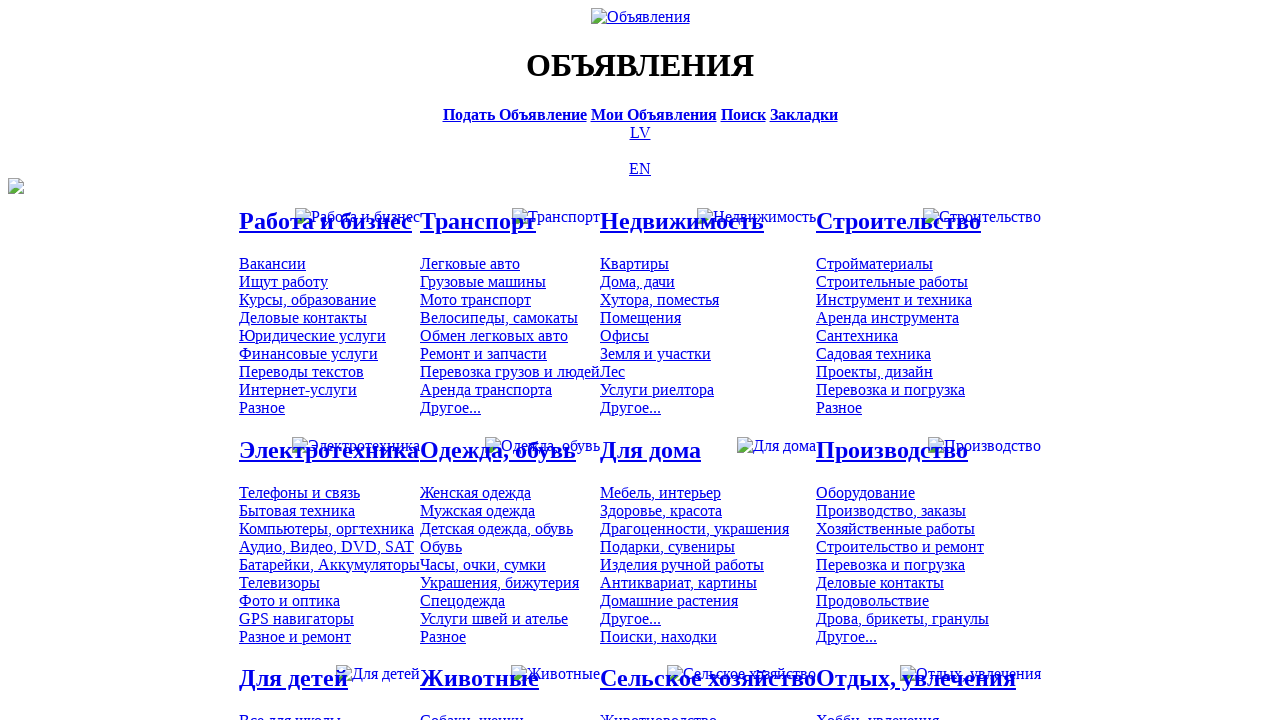

Clicked on Latvian language option to switch back from Russian at (640, 132) on [title='Latviski']
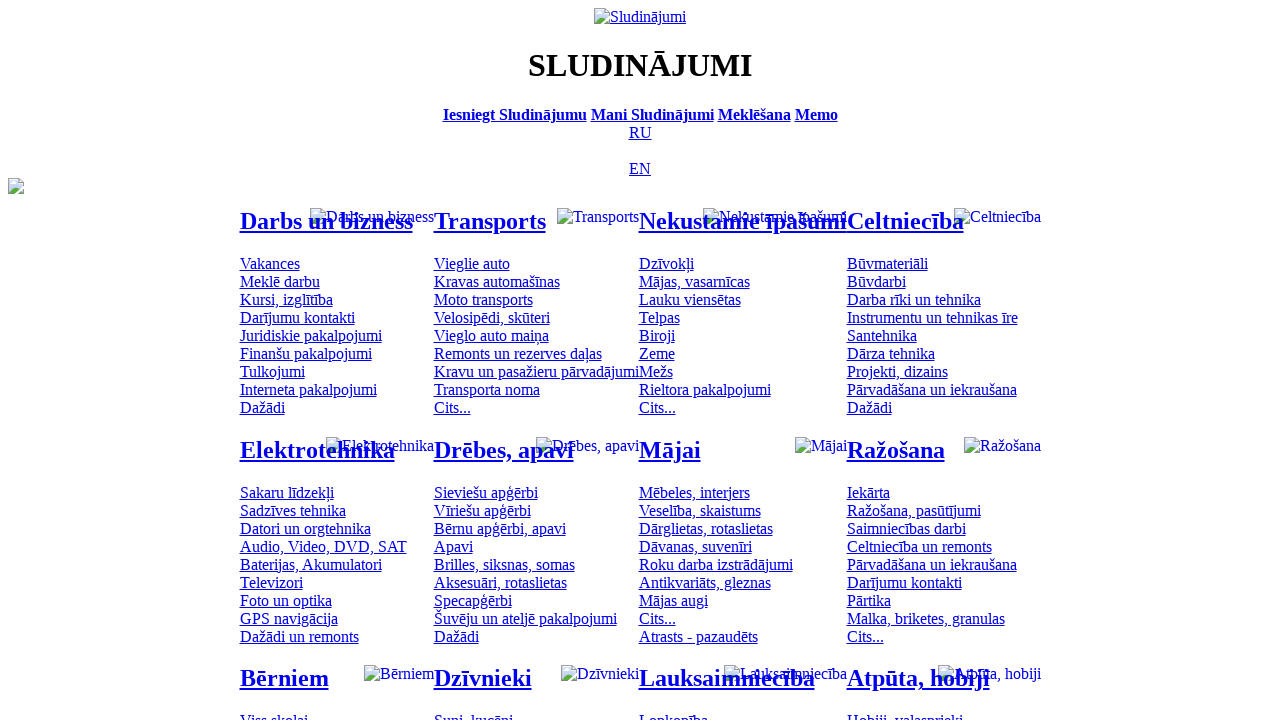

Verified Russian language option is displayed (language switching completed)
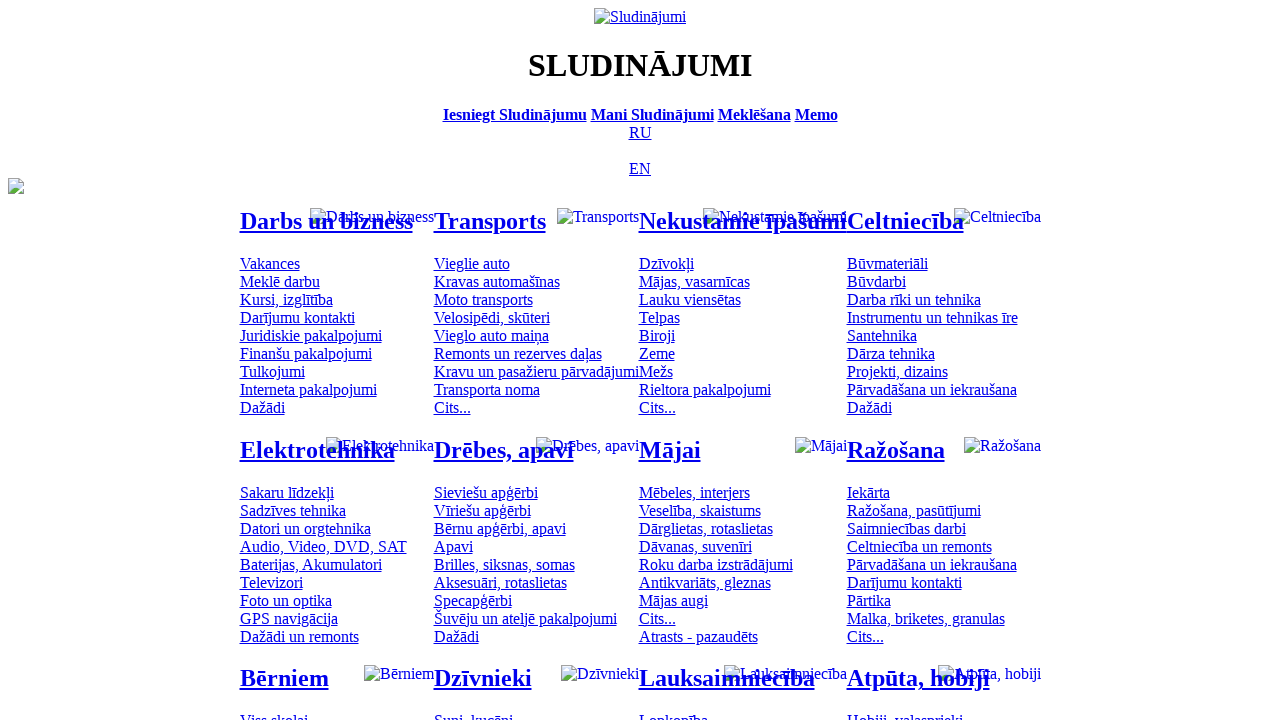

Verified page title returned to Latvian: 'Sludinājumi - SS.COM'
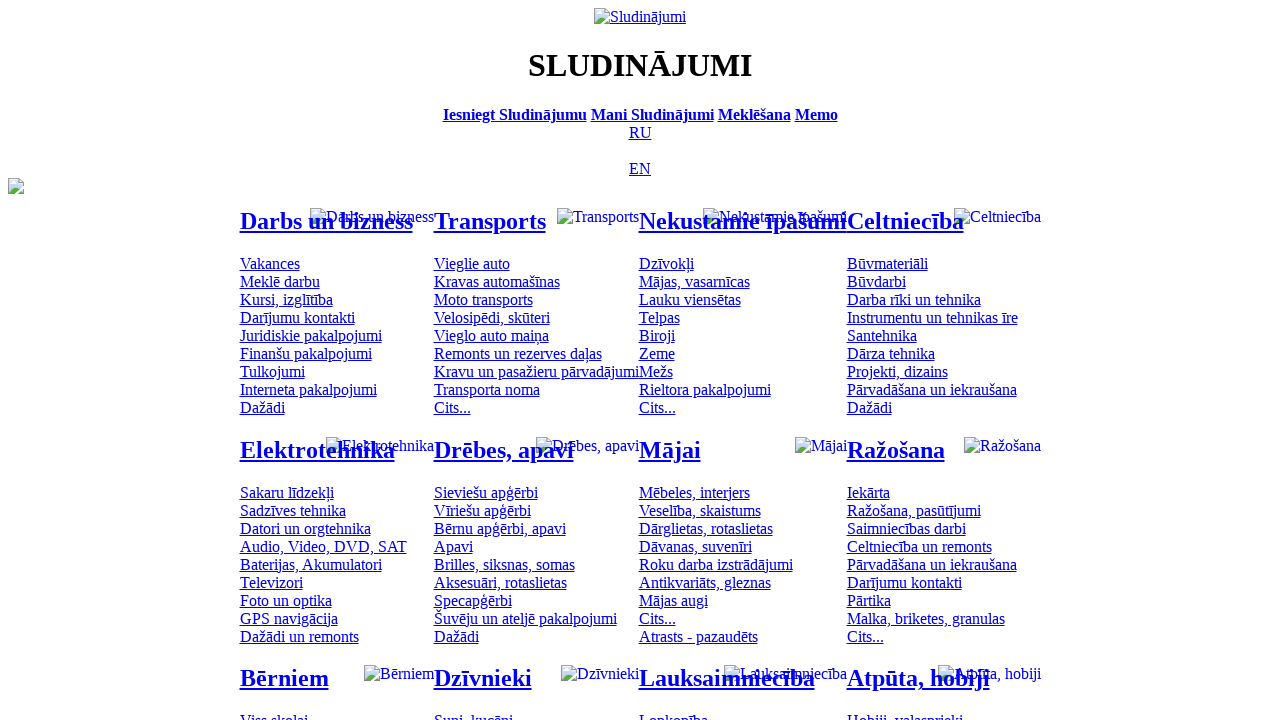

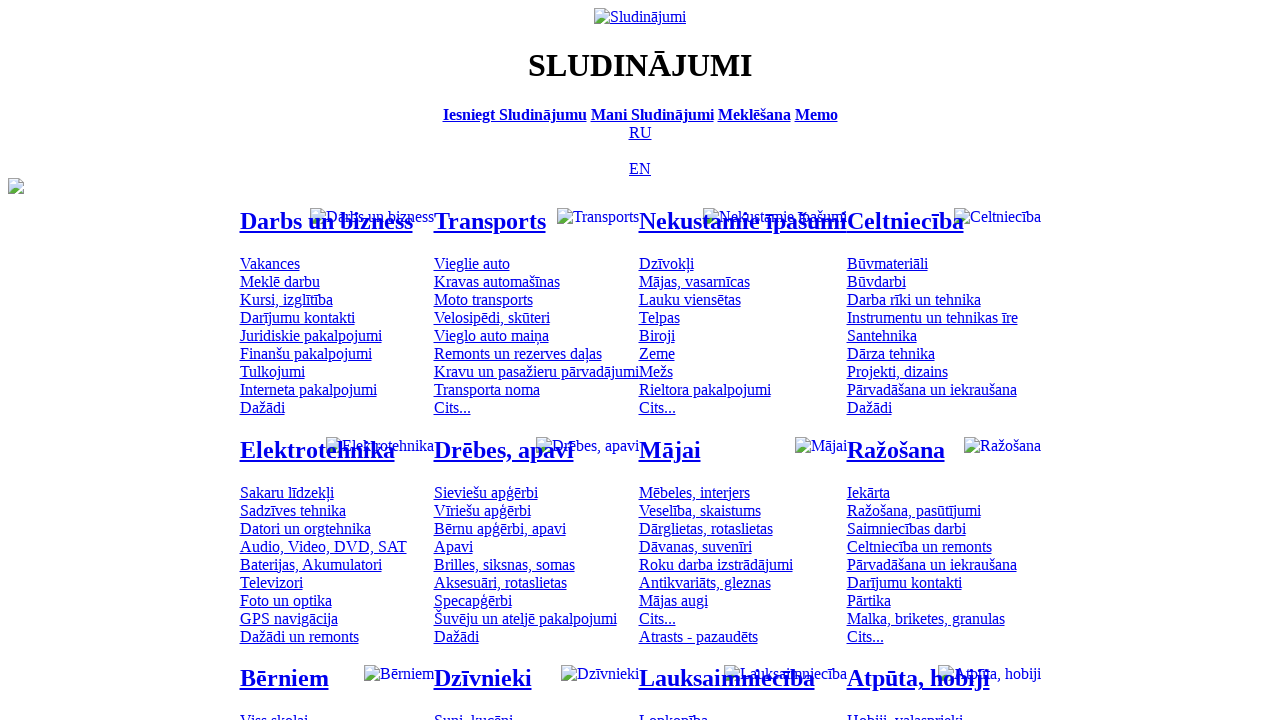